Tests clearing the complete state of all items by checking and then unchecking the toggle all checkbox.

Starting URL: https://demo.playwright.dev/todomvc

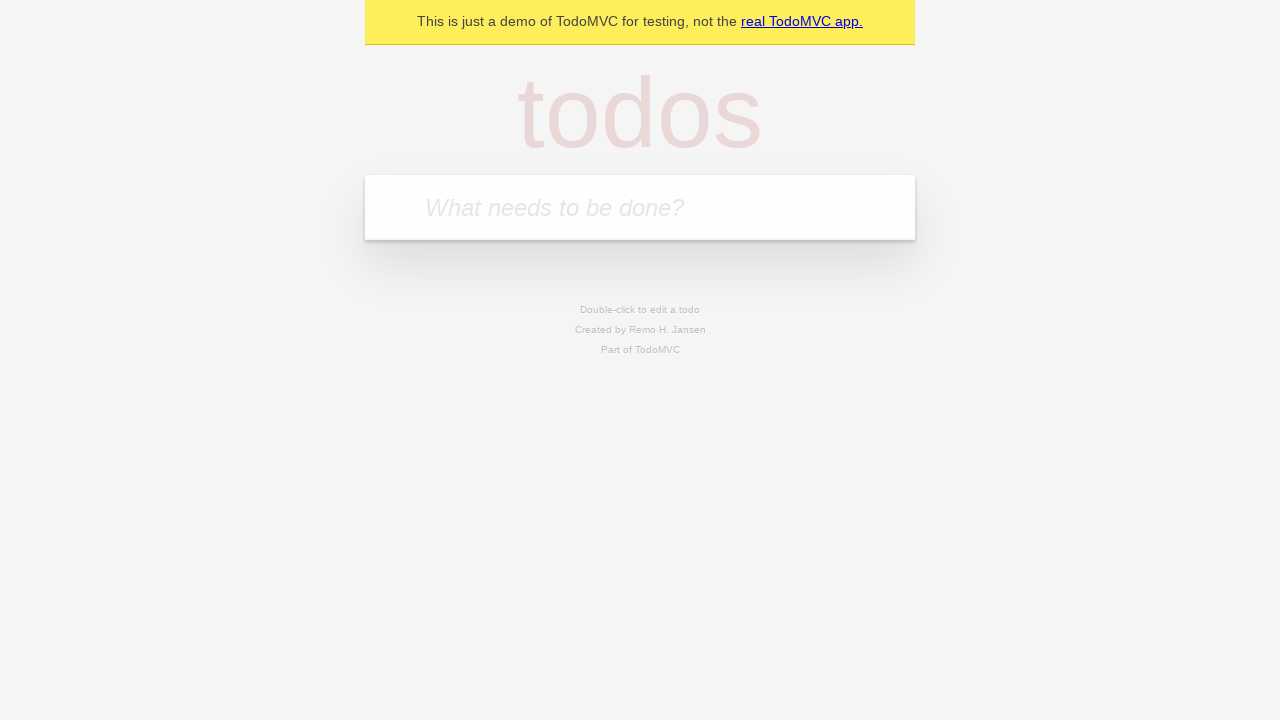

Filled todo input with 'buy some cheese' on internal:attr=[placeholder="What needs to be done?"i]
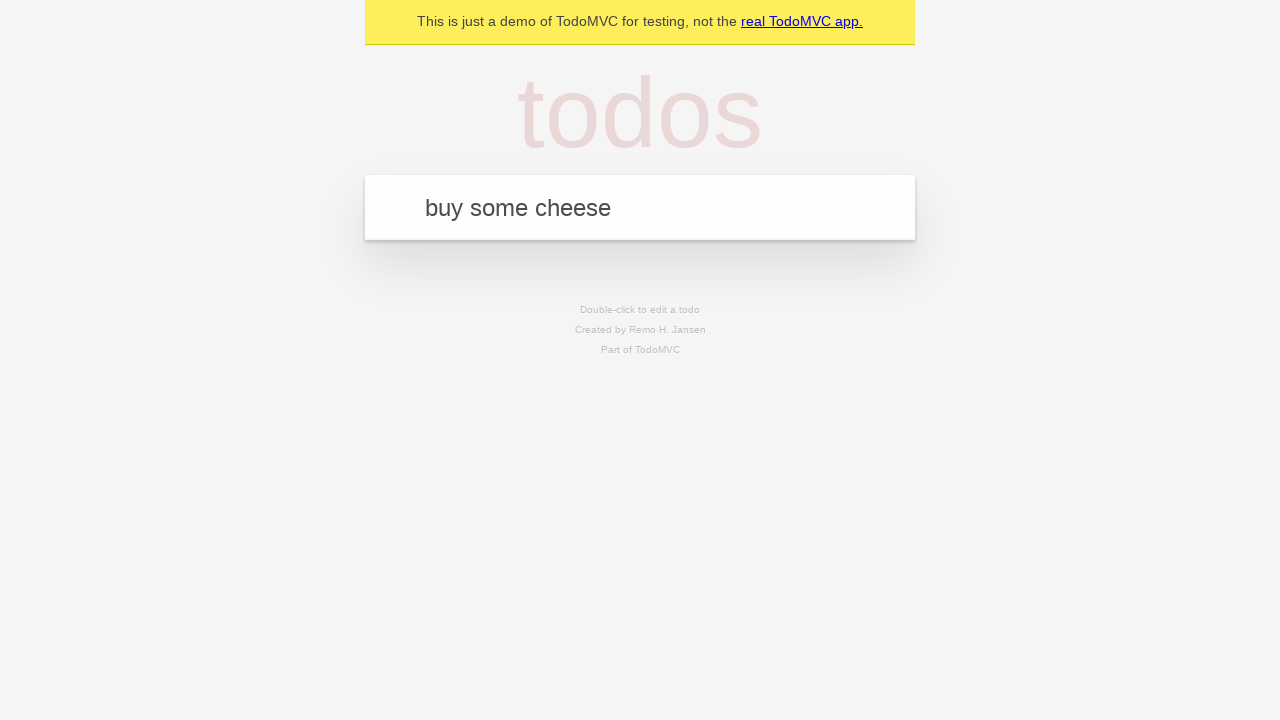

Pressed Enter to add first todo on internal:attr=[placeholder="What needs to be done?"i]
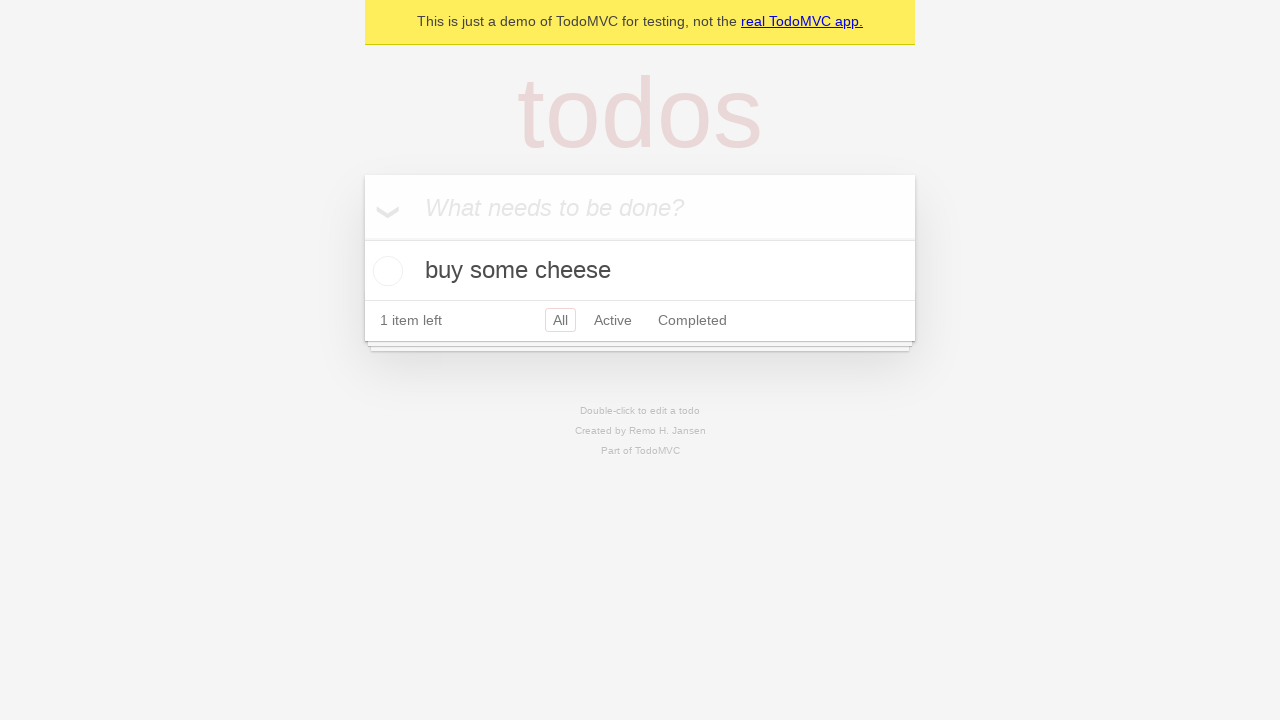

Filled todo input with 'feed the cat' on internal:attr=[placeholder="What needs to be done?"i]
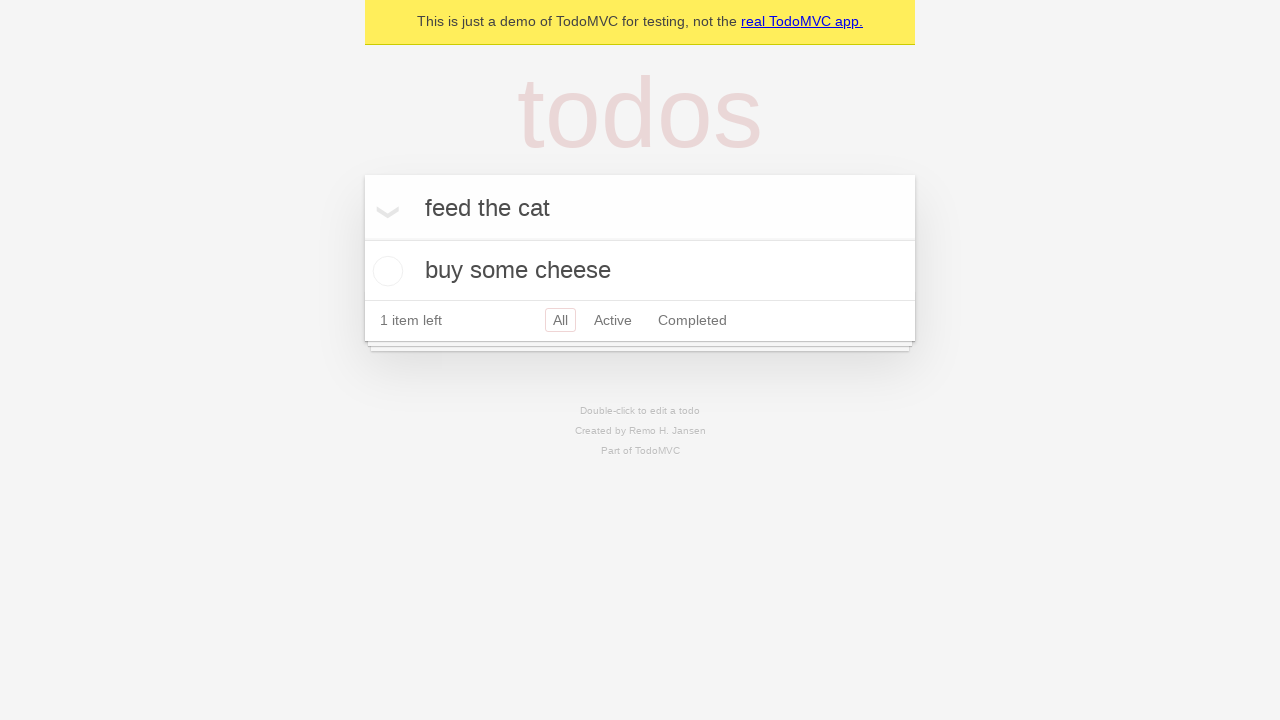

Pressed Enter to add second todo on internal:attr=[placeholder="What needs to be done?"i]
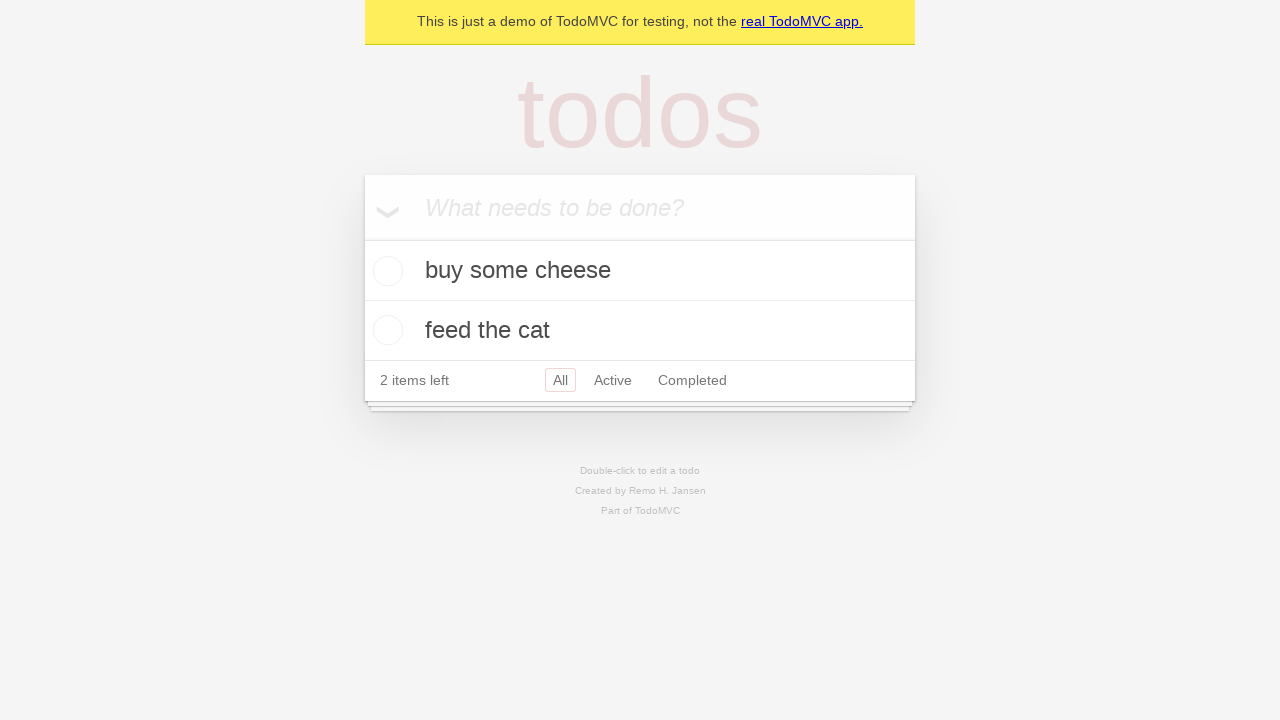

Filled todo input with 'book a doctors appointment' on internal:attr=[placeholder="What needs to be done?"i]
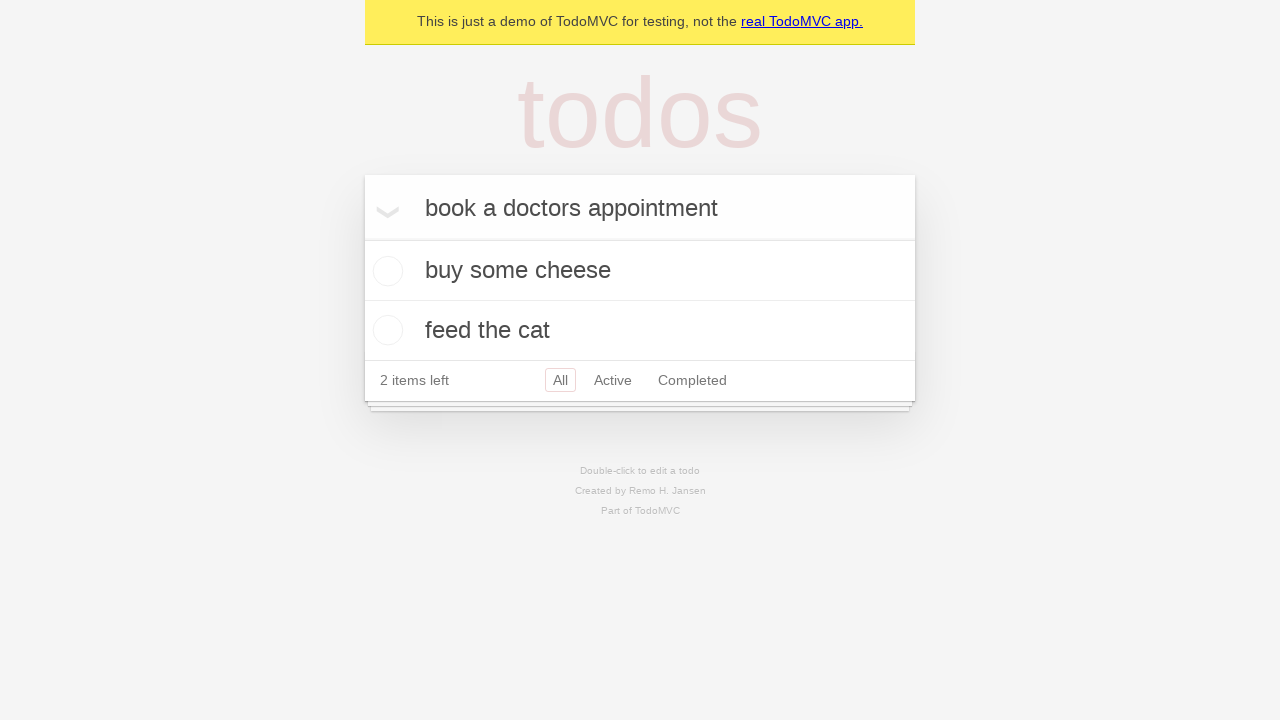

Pressed Enter to add third todo on internal:attr=[placeholder="What needs to be done?"i]
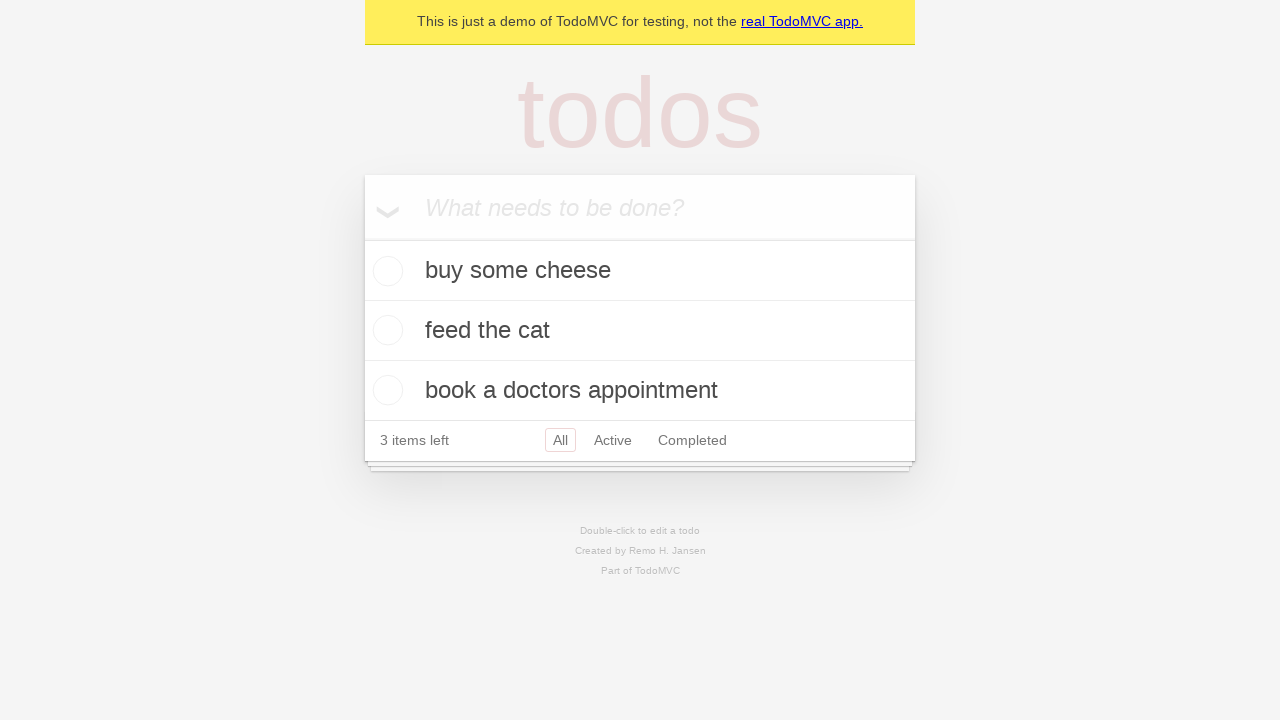

Checked toggle all to mark all todos as complete at (362, 238) on internal:label="Mark all as complete"i
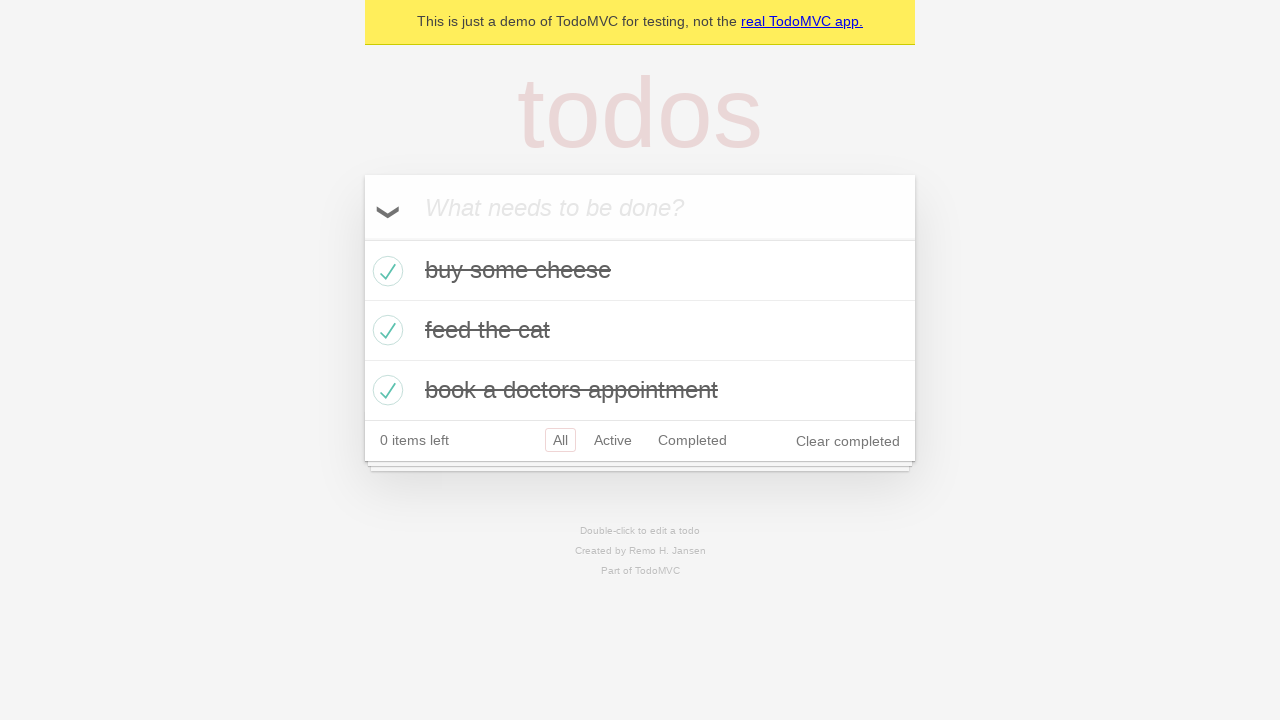

Unchecked toggle all to clear complete state of all todos at (362, 238) on internal:label="Mark all as complete"i
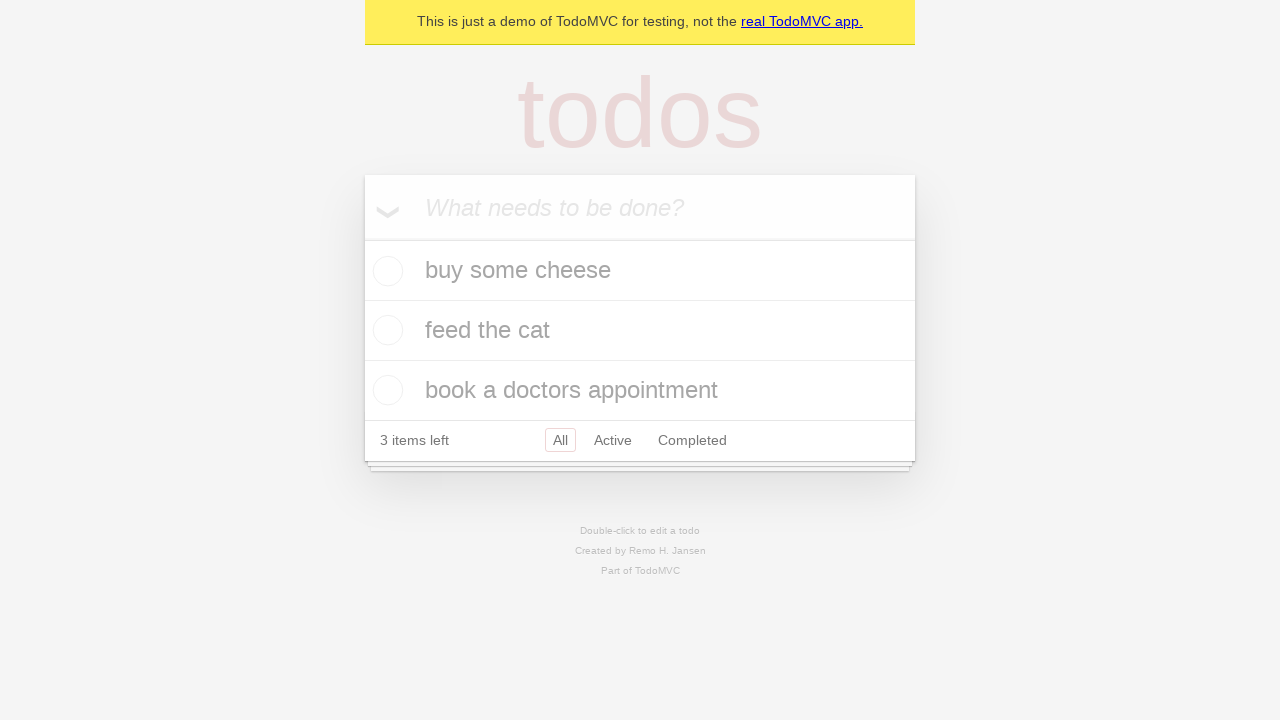

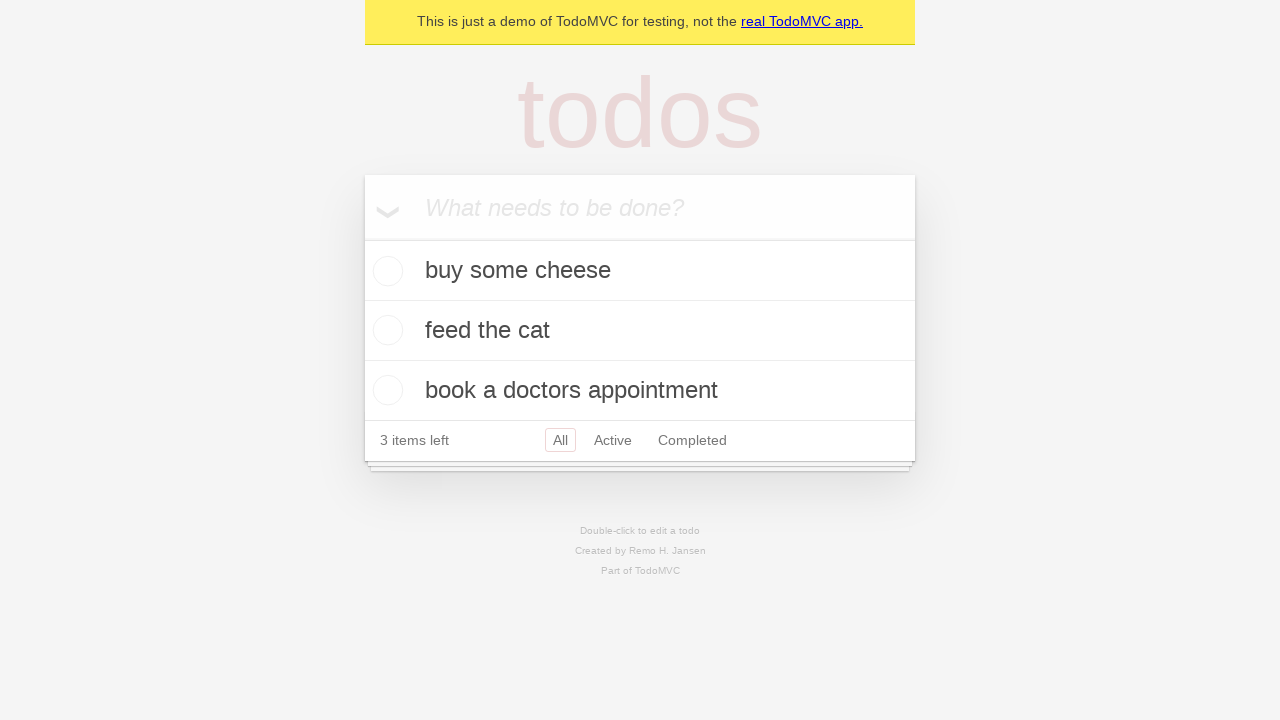